Tests that edits are cancelled when pressing Escape key

Starting URL: https://demo.playwright.dev/todomvc

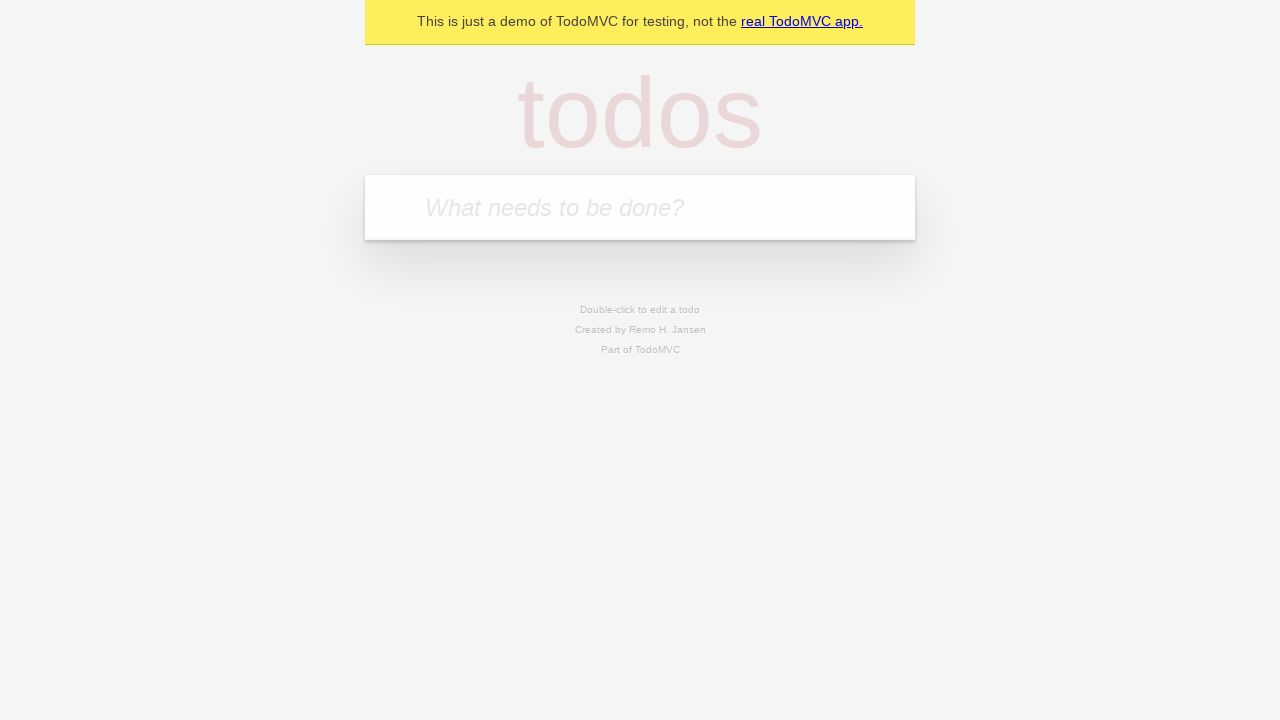

Filled todo input with 'buy some cheese' on internal:attr=[placeholder="What needs to be done?"i]
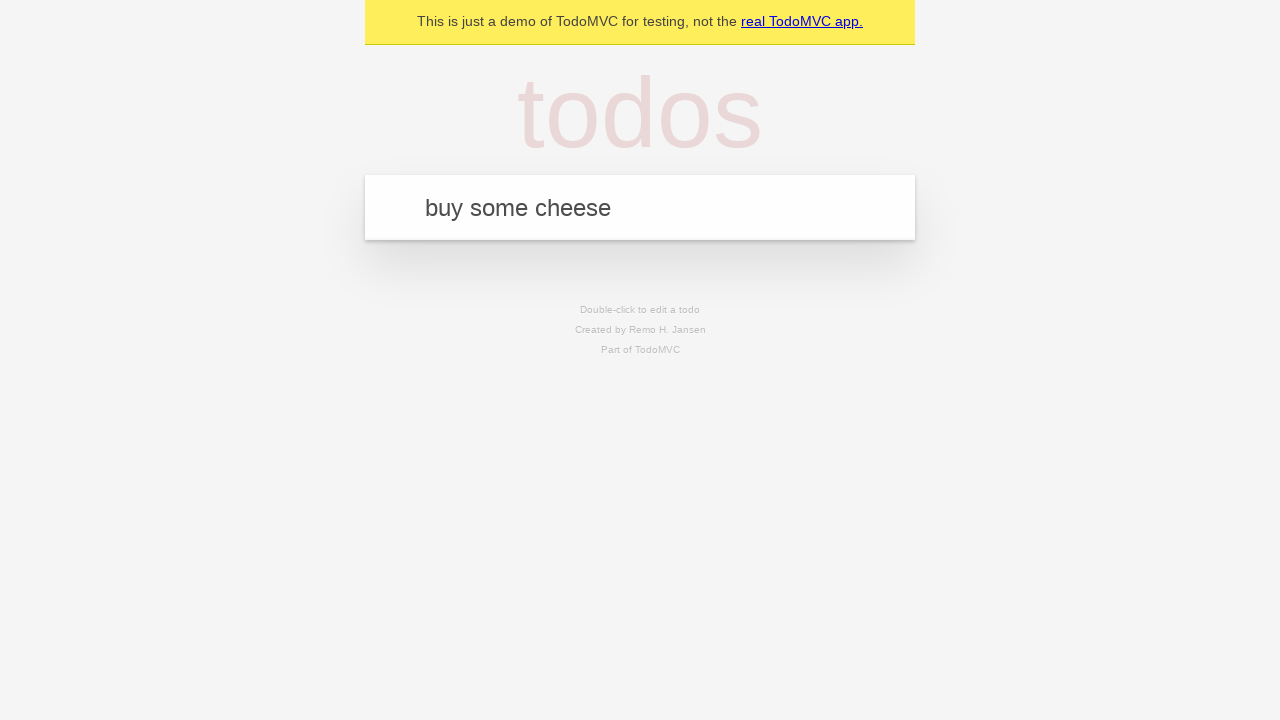

Pressed Enter to create first todo on internal:attr=[placeholder="What needs to be done?"i]
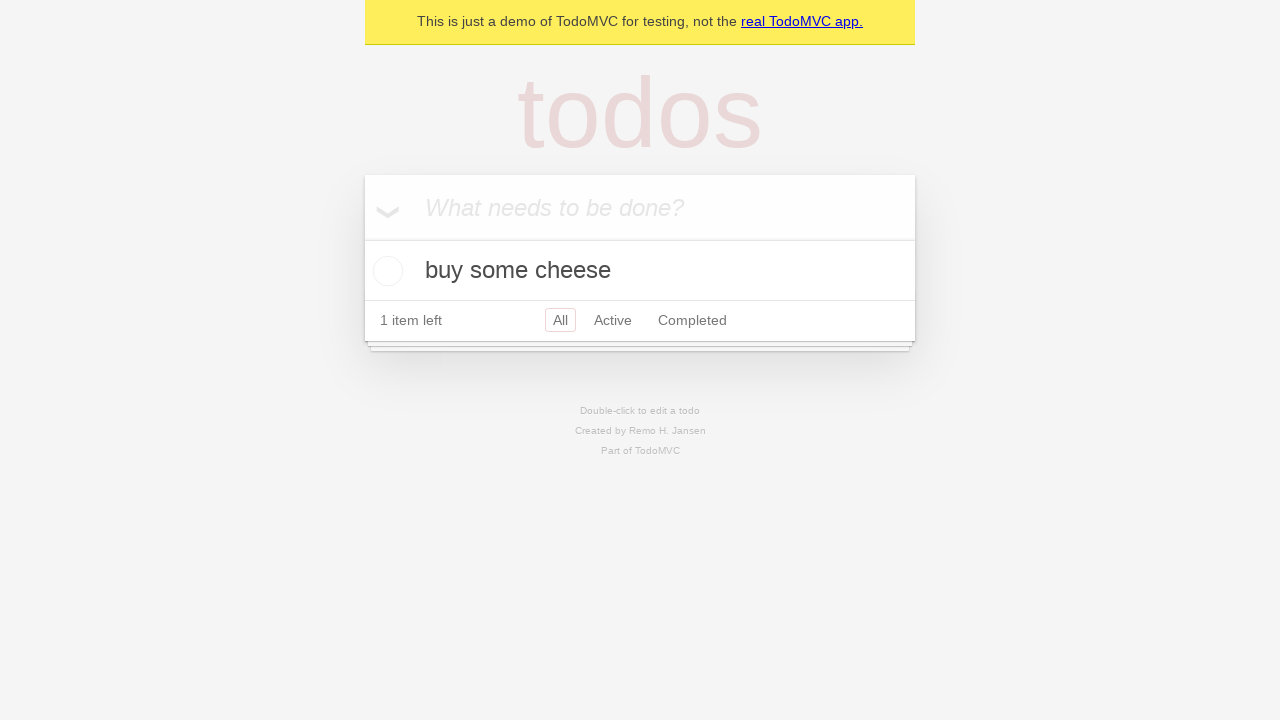

Filled todo input with 'feed the cat' on internal:attr=[placeholder="What needs to be done?"i]
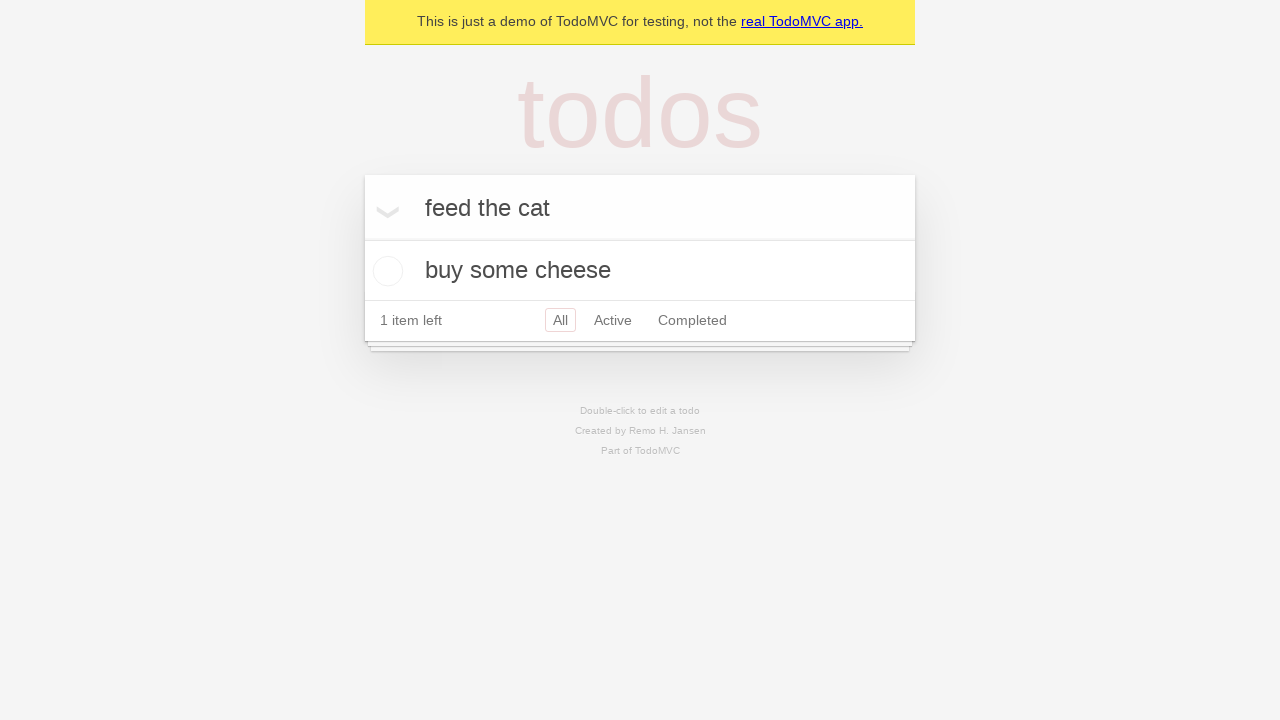

Pressed Enter to create second todo on internal:attr=[placeholder="What needs to be done?"i]
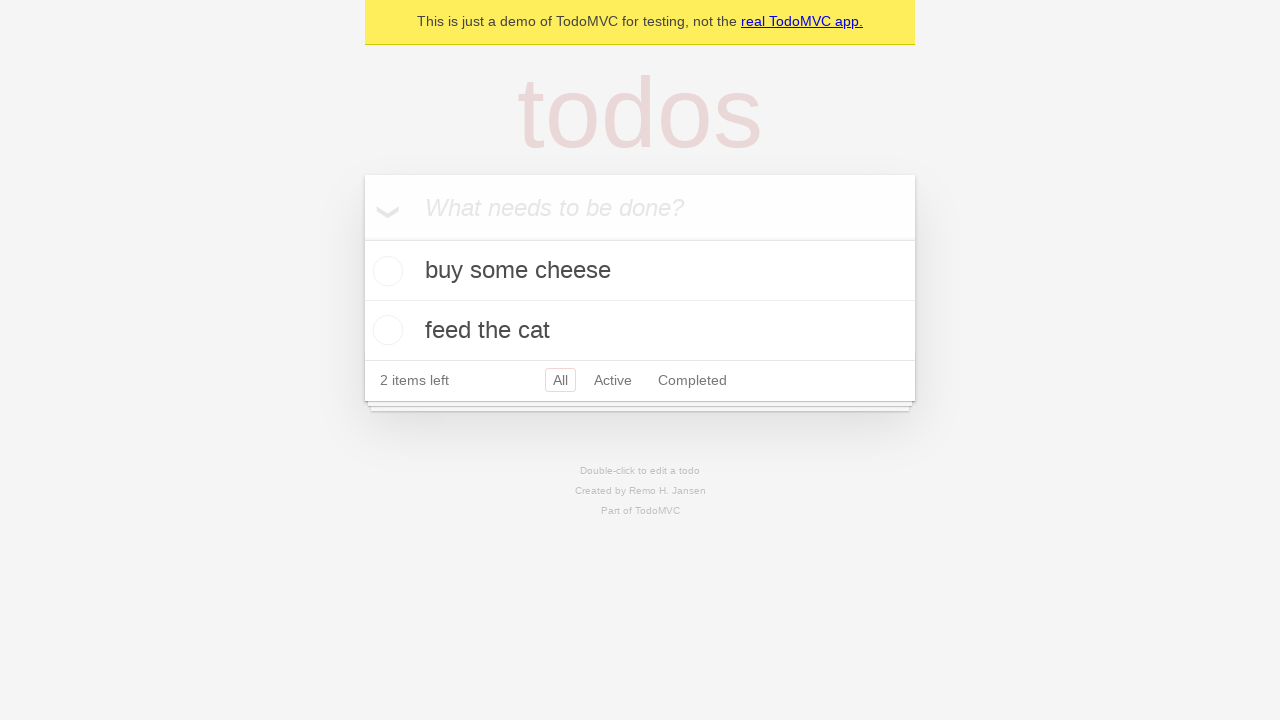

Filled todo input with 'book a doctors appointment' on internal:attr=[placeholder="What needs to be done?"i]
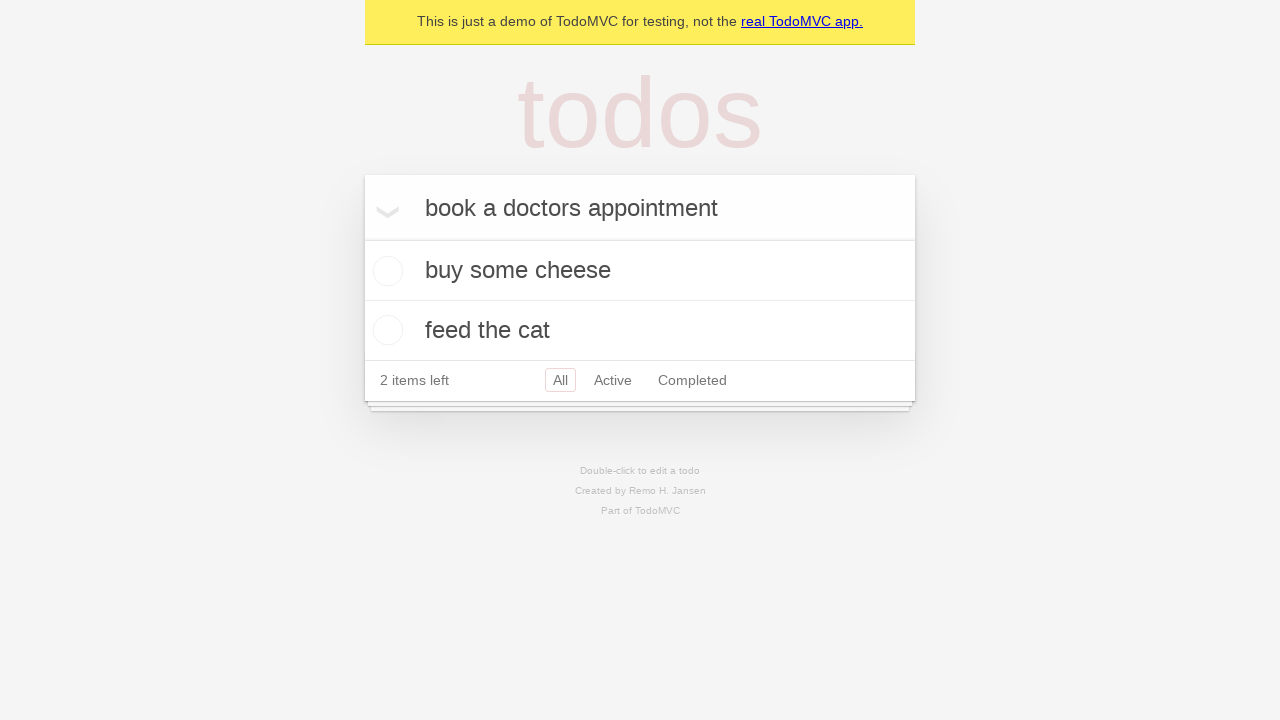

Pressed Enter to create third todo on internal:attr=[placeholder="What needs to be done?"i]
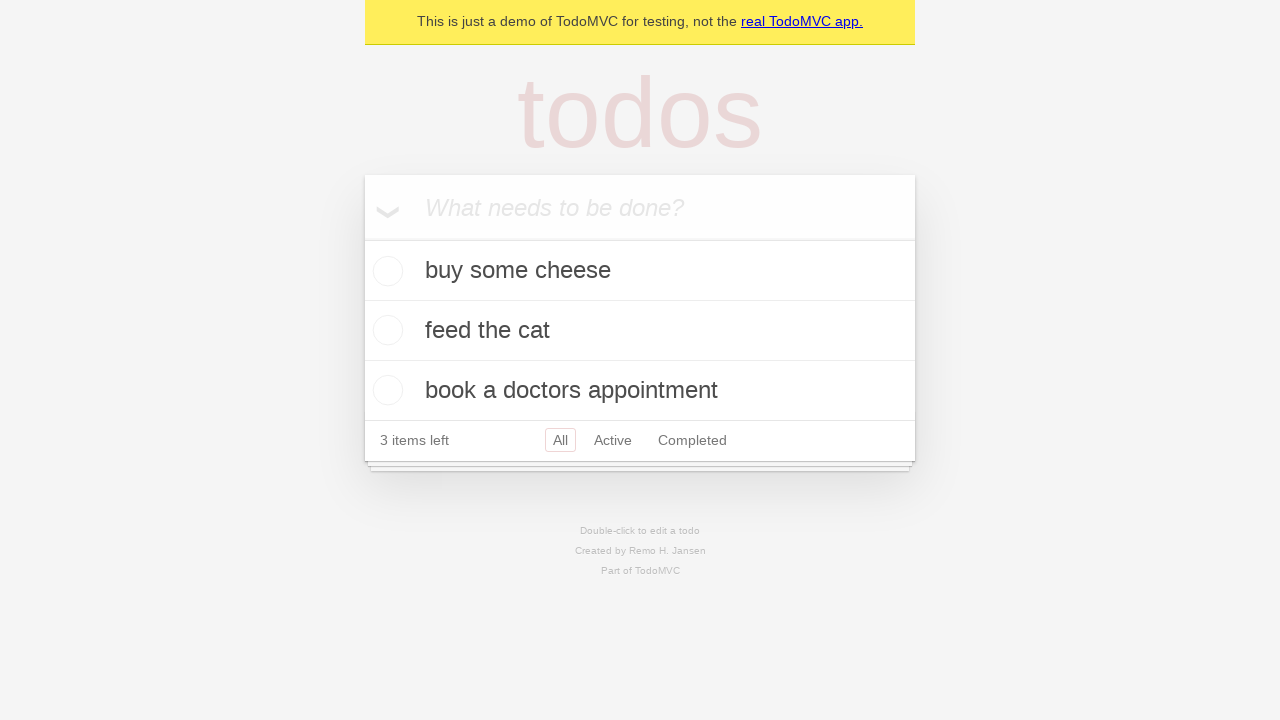

Double-clicked second todo to enter edit mode at (640, 331) on internal:testid=[data-testid="todo-item"s] >> nth=1
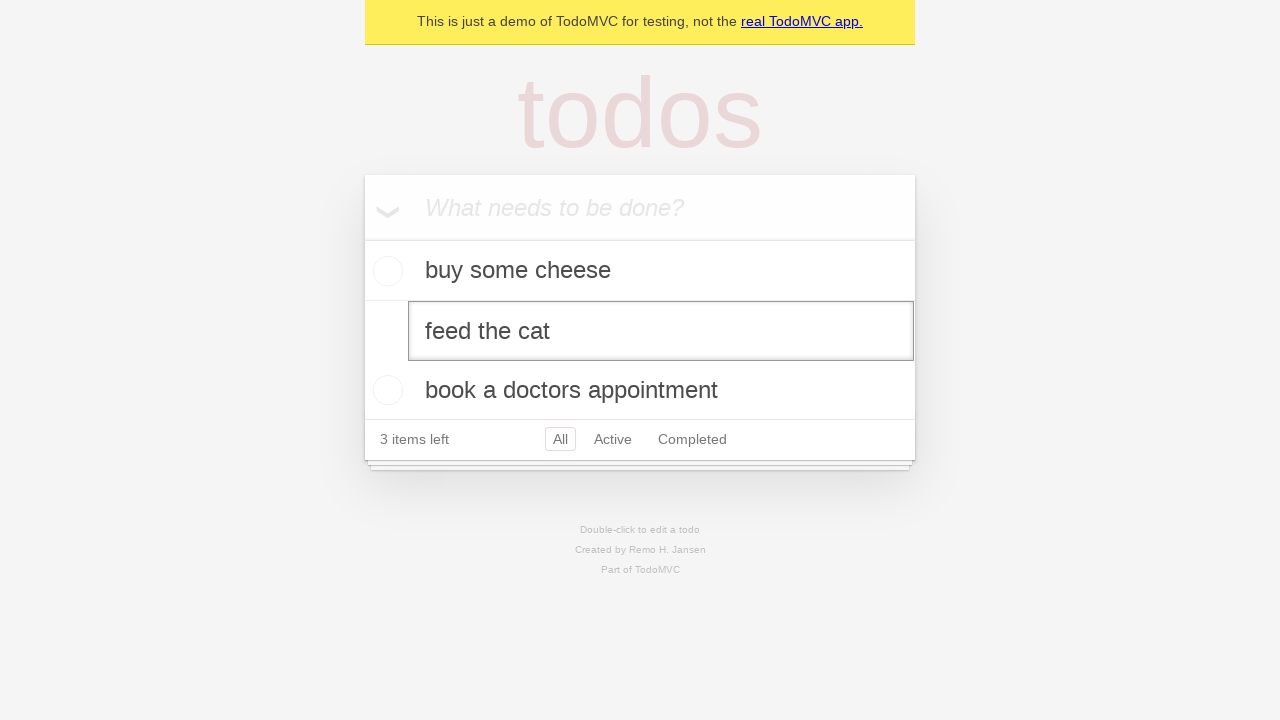

Filled edit textbox with 'buy some sausages' on internal:testid=[data-testid="todo-item"s] >> nth=1 >> internal:role=textbox[nam
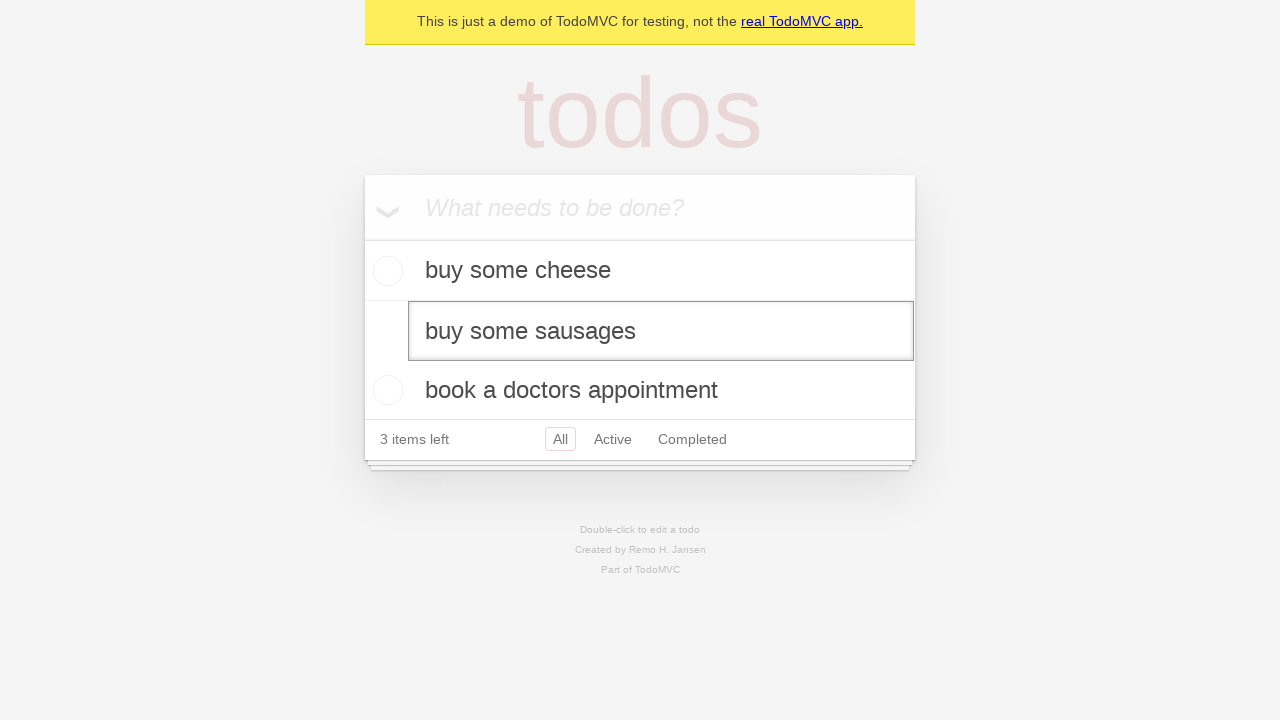

Pressed Escape to cancel edit and verify changes are reverted on internal:testid=[data-testid="todo-item"s] >> nth=1 >> internal:role=textbox[nam
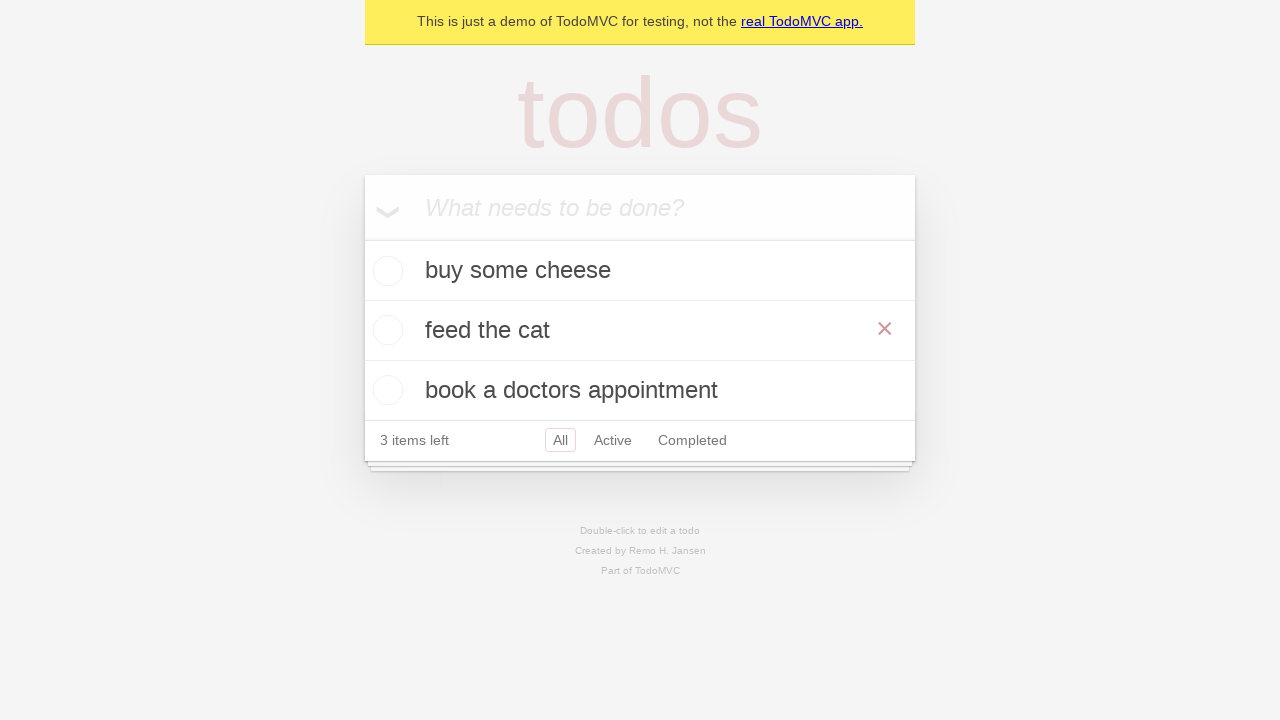

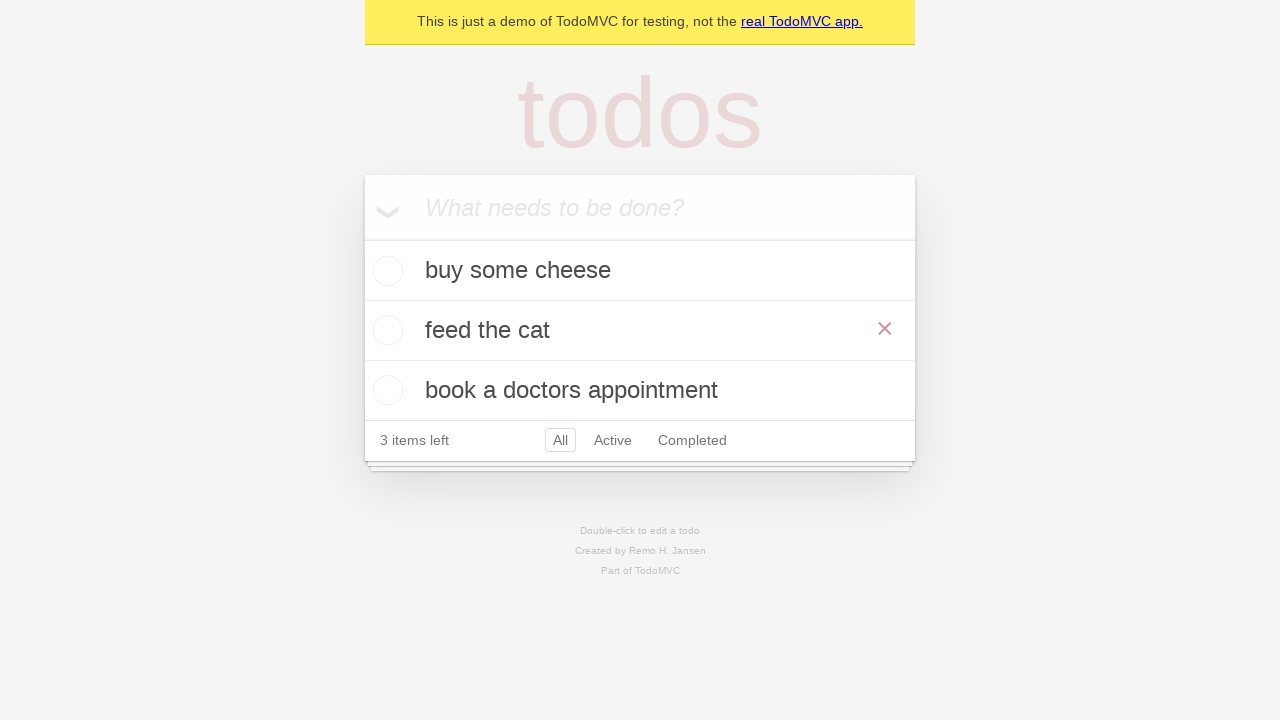